Tests that clicking the "Email" column header sorts the text values in ascending order.

Starting URL: http://the-internet.herokuapp.com/tables

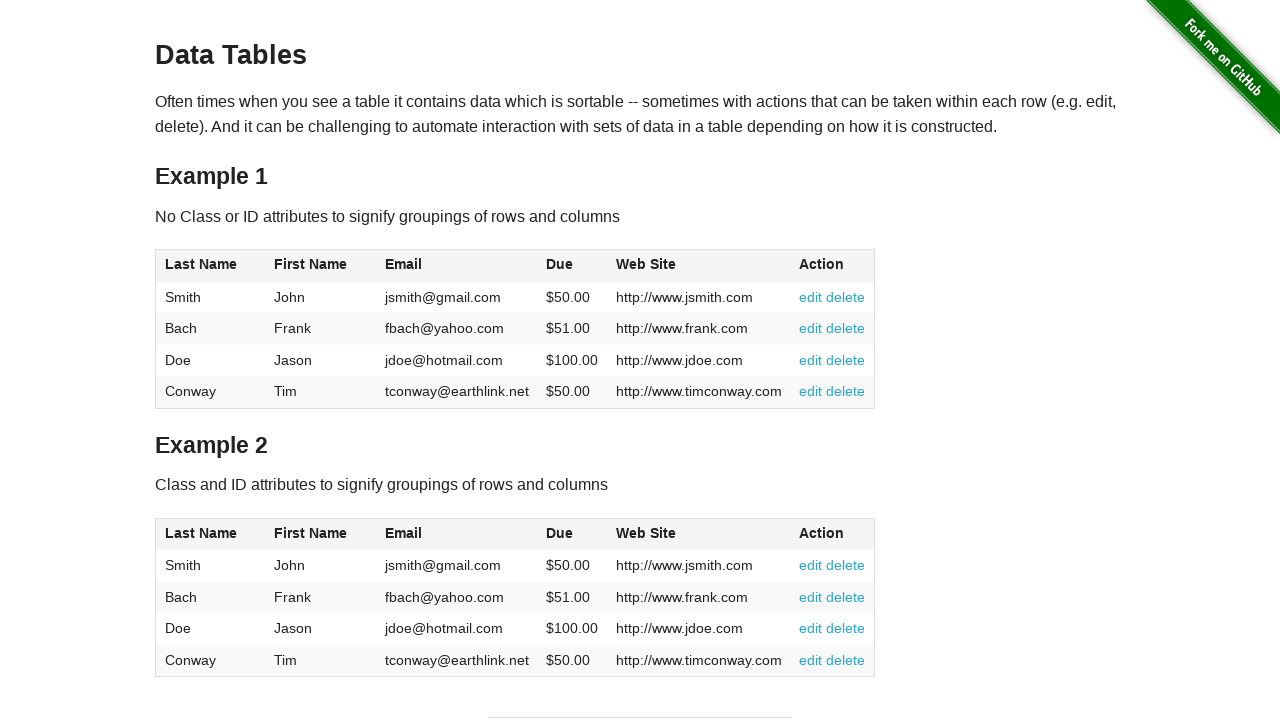

Clicked the Email column header to sort ascending at (457, 266) on #table1 thead tr th:nth-of-type(3)
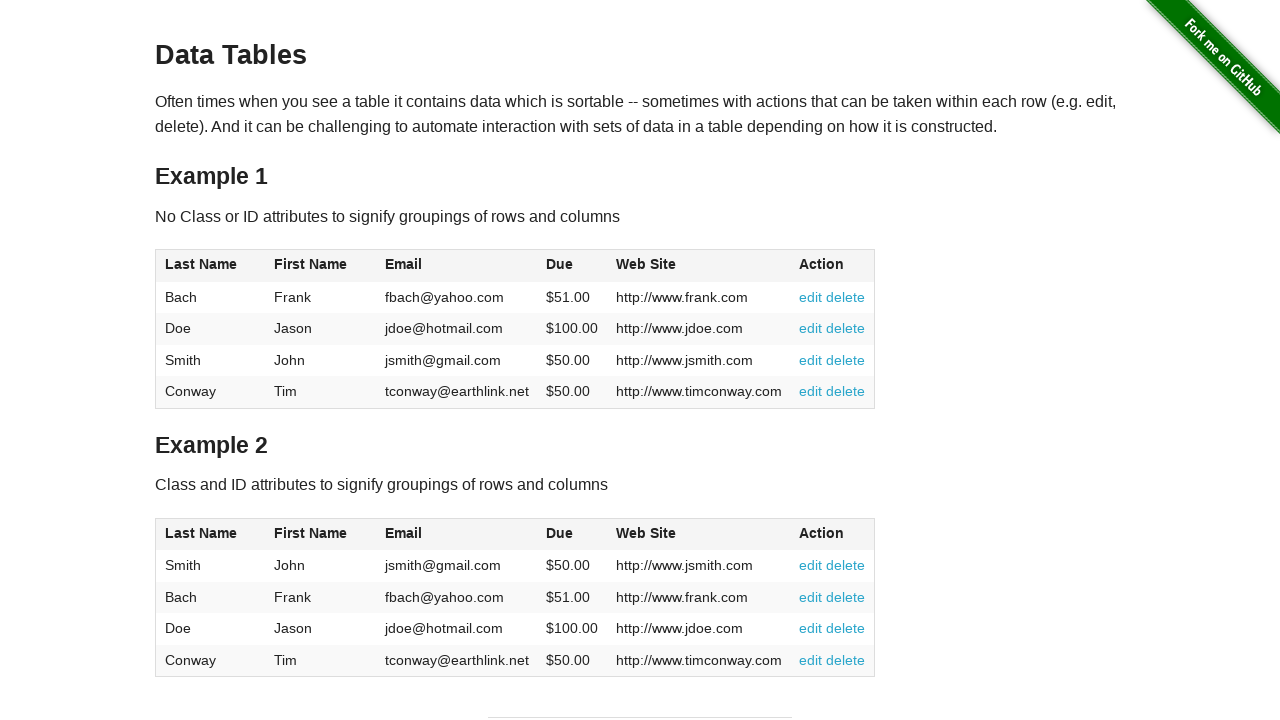

Table data loaded after sorting
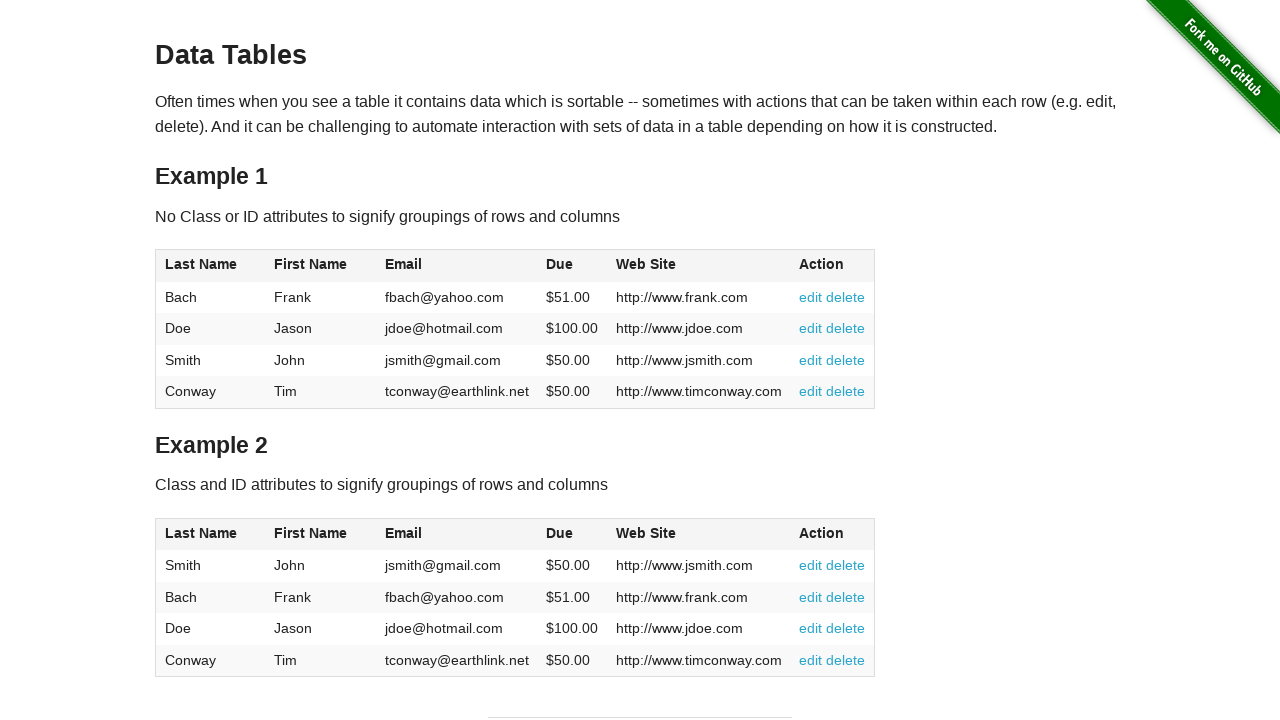

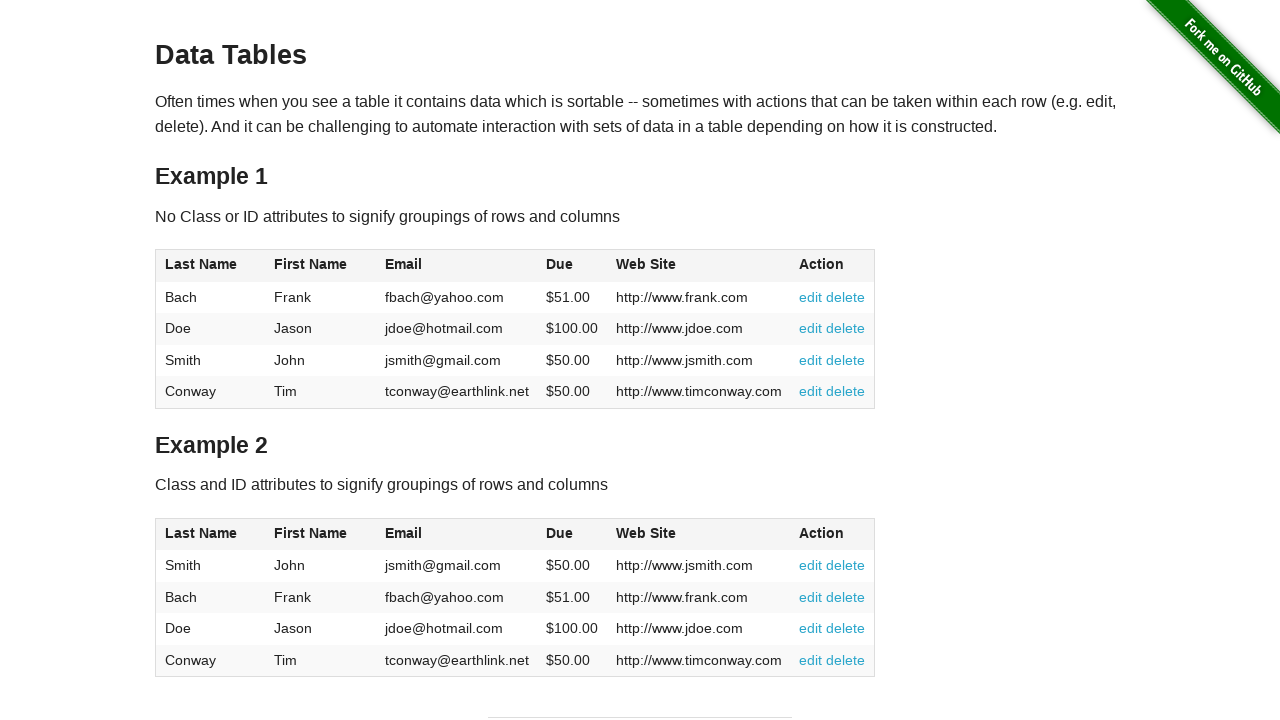